Tests checkbox state changes by clicking both checkboxes and verifying their states toggle correctly.

Starting URL: https://www.selenium.dev/selenium/web/web-form.html

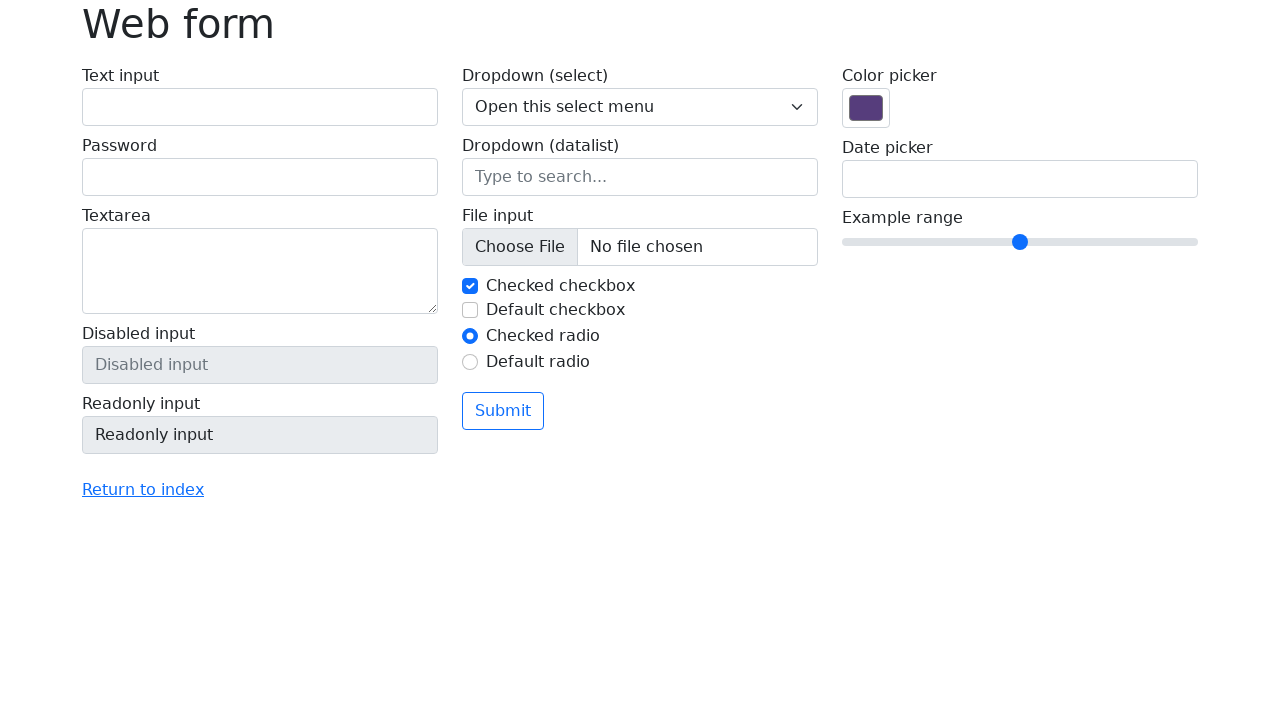

Navigated to web form page
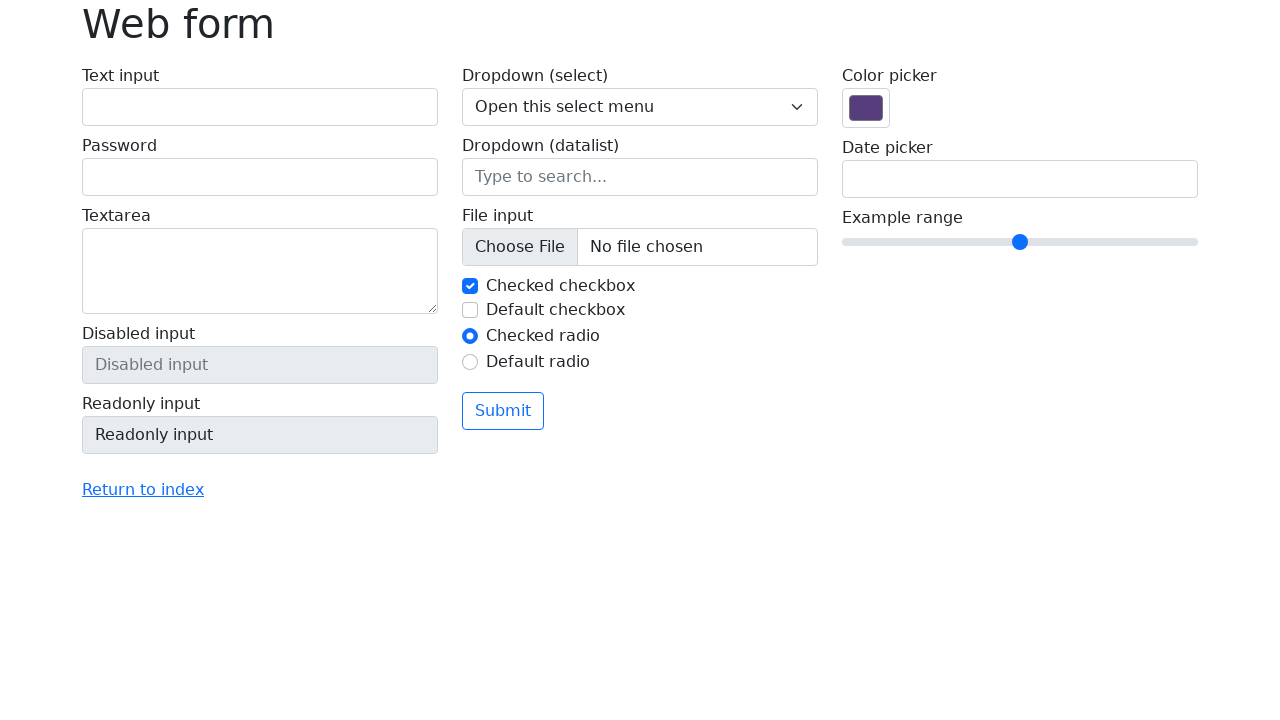

Located all checkboxes with name 'my-check'
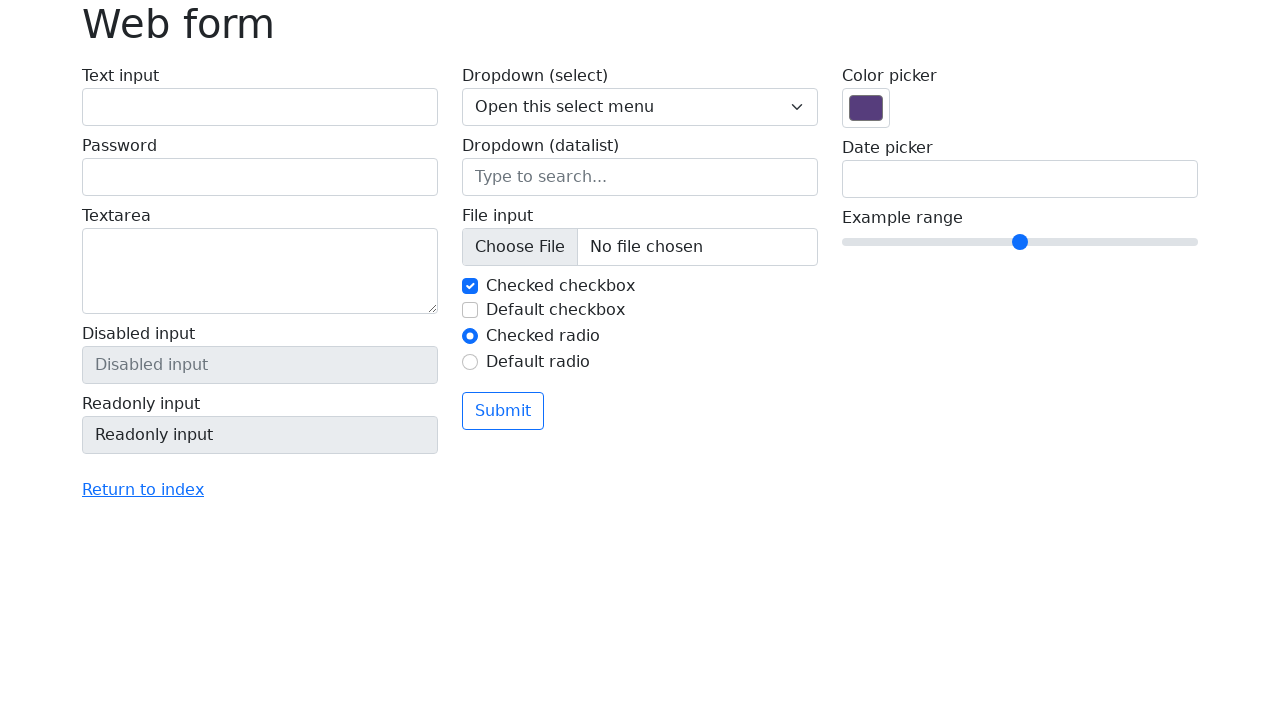

Verified that exactly 2 checkboxes are present
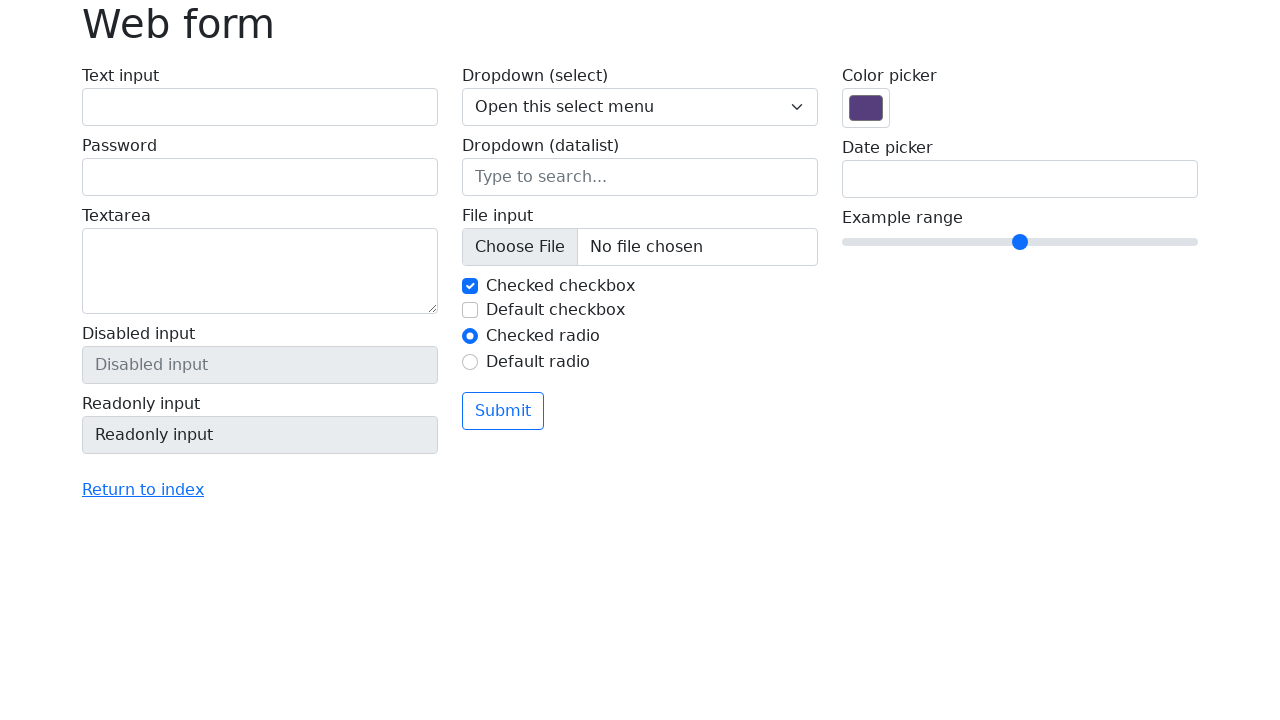

Verified checkbox 0 is visible
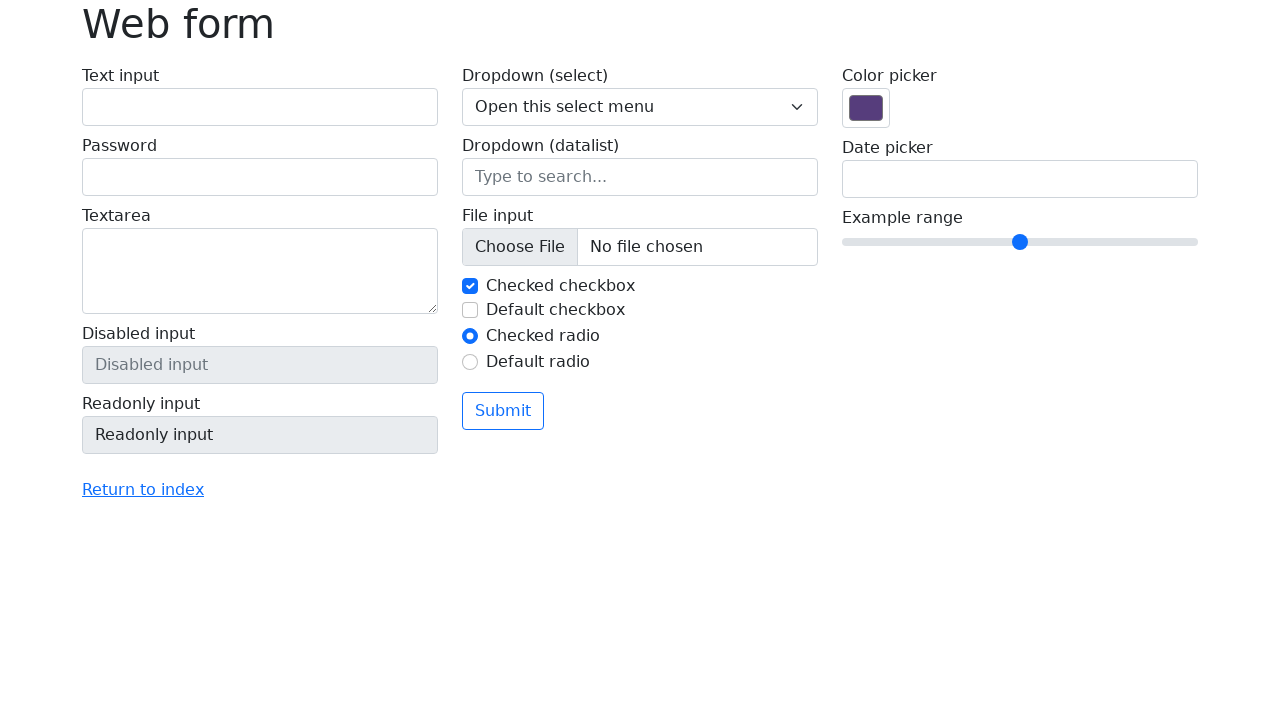

Recorded initial state of checkbox 0: True
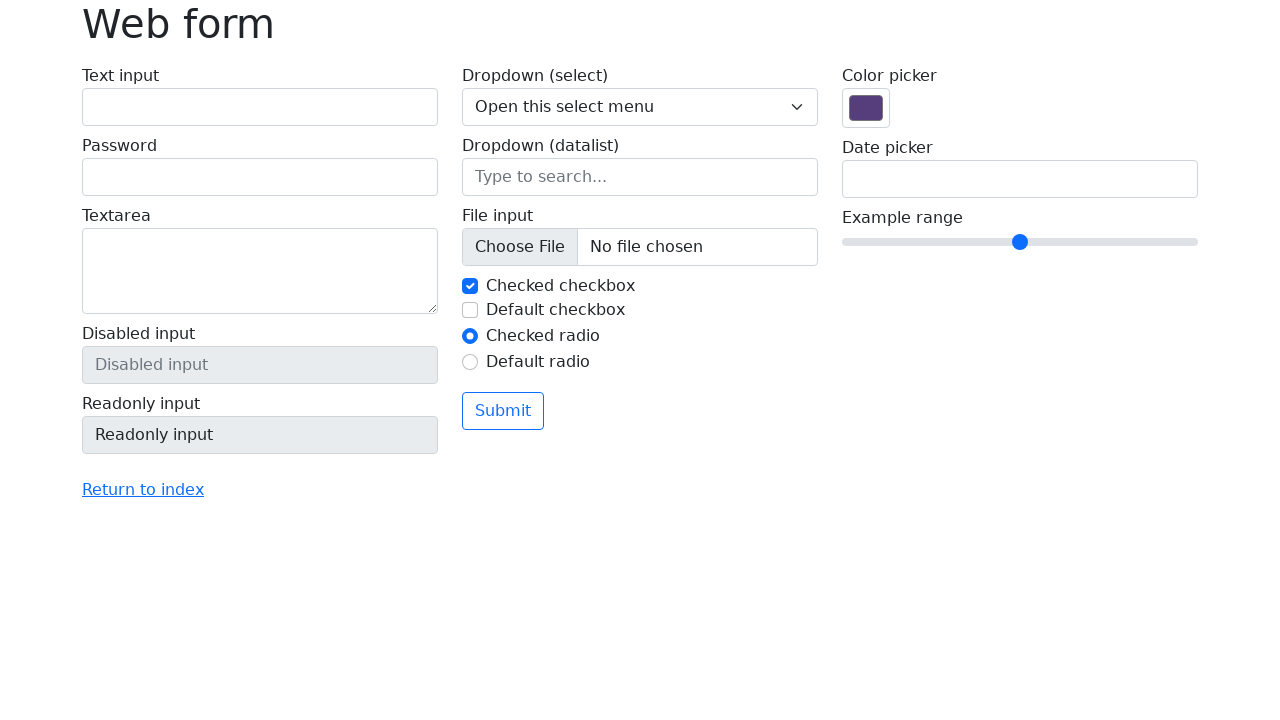

Verified checkbox 1 is visible
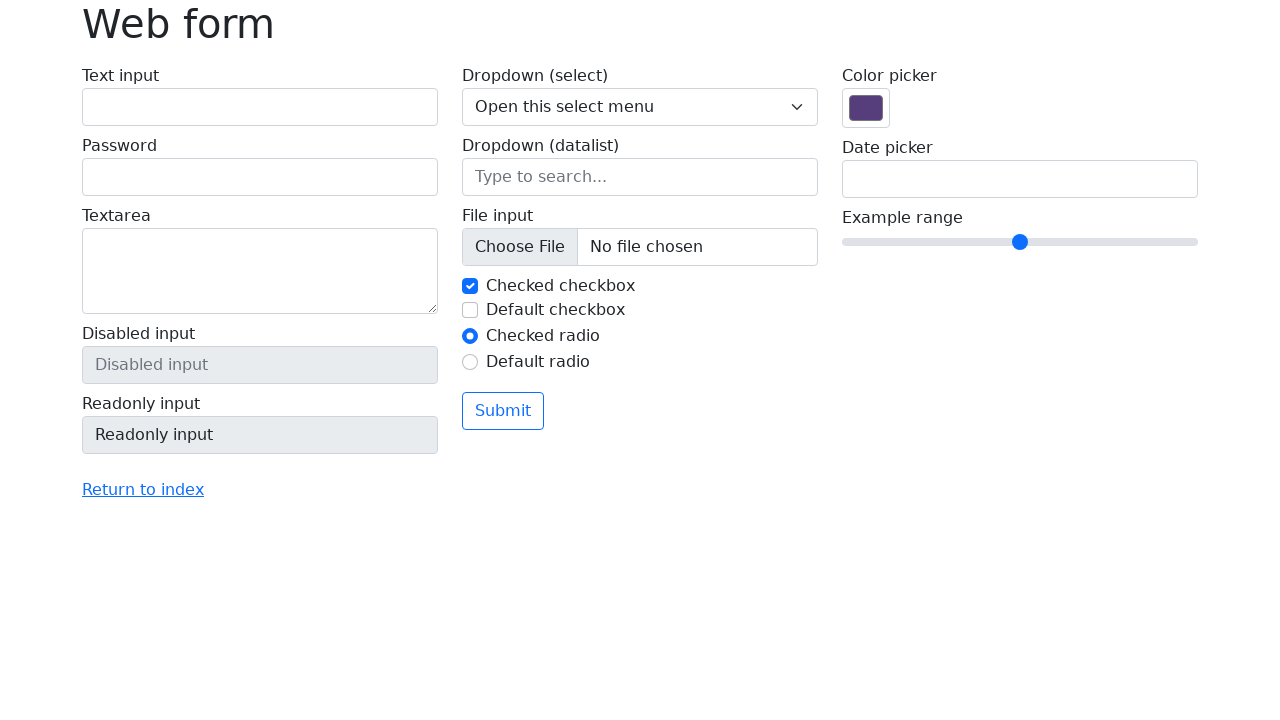

Recorded initial state of checkbox 1: False
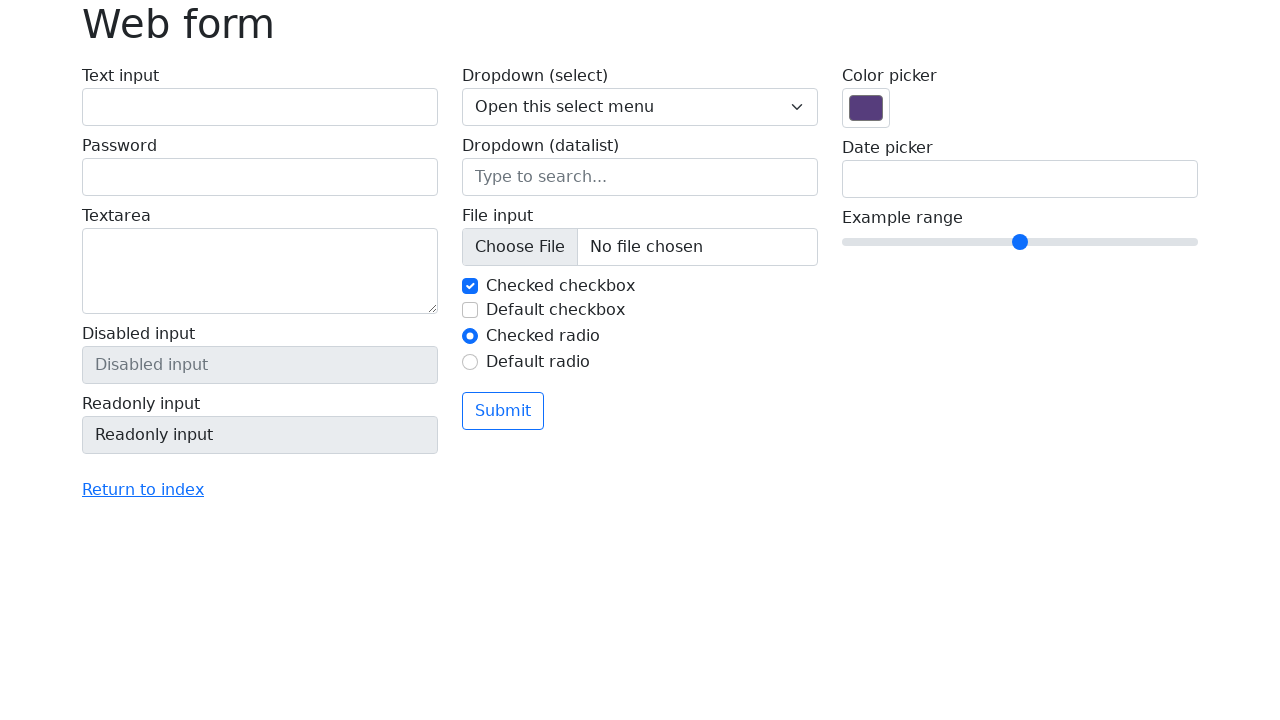

Clicked checkbox 0 to toggle its state at (470, 286) on input[type='checkbox'][name='my-check'] >> nth=0
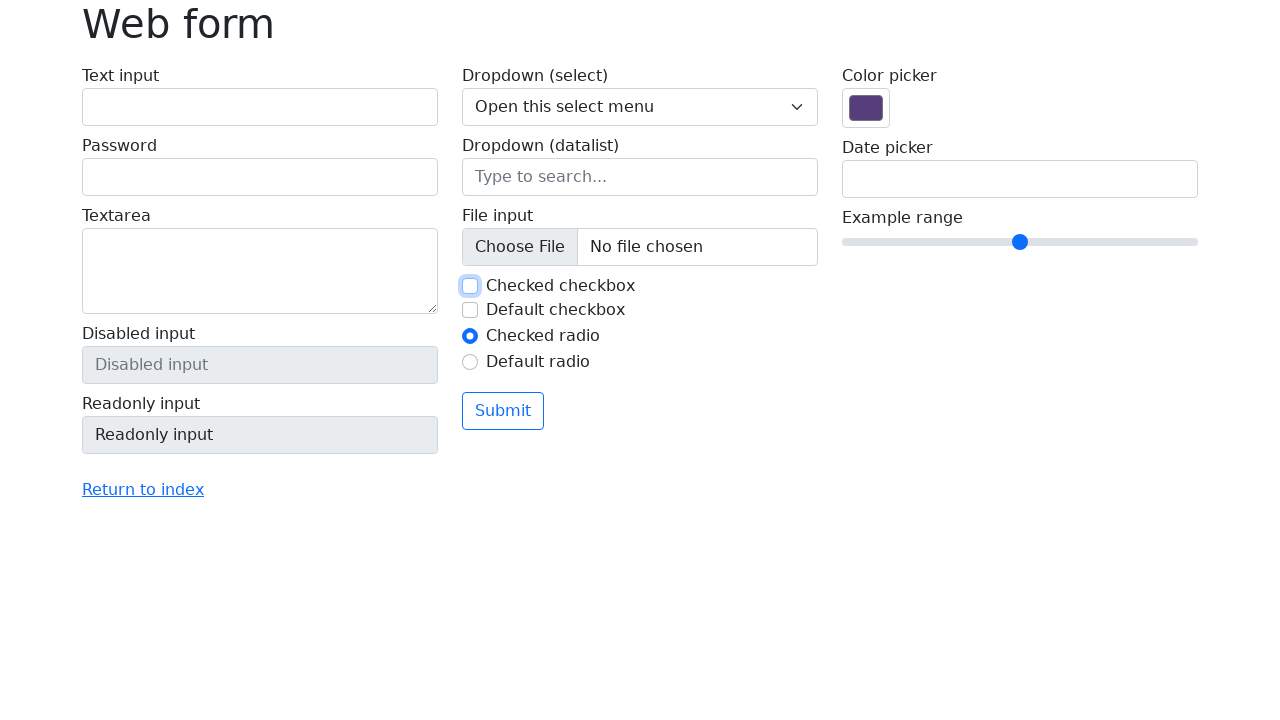

Clicked checkbox 1 to toggle its state at (470, 310) on input[type='checkbox'][name='my-check'] >> nth=1
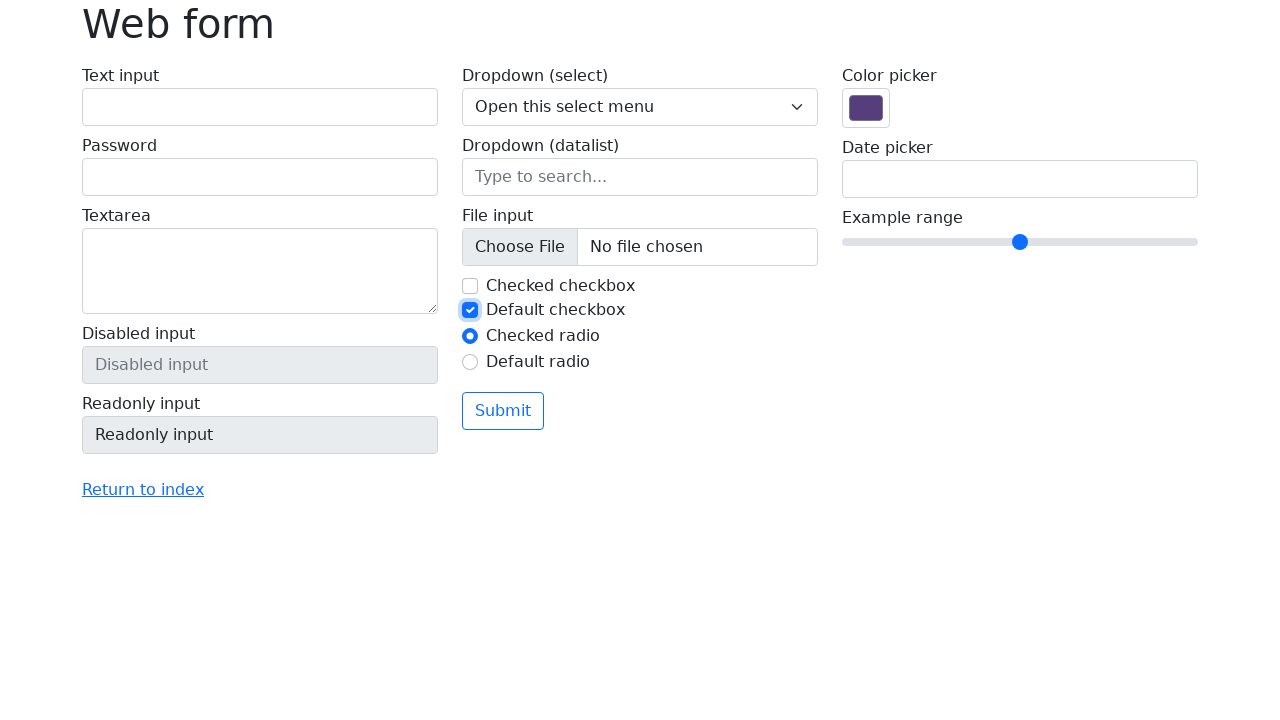

Verified checkbox 0 state changed from True to False
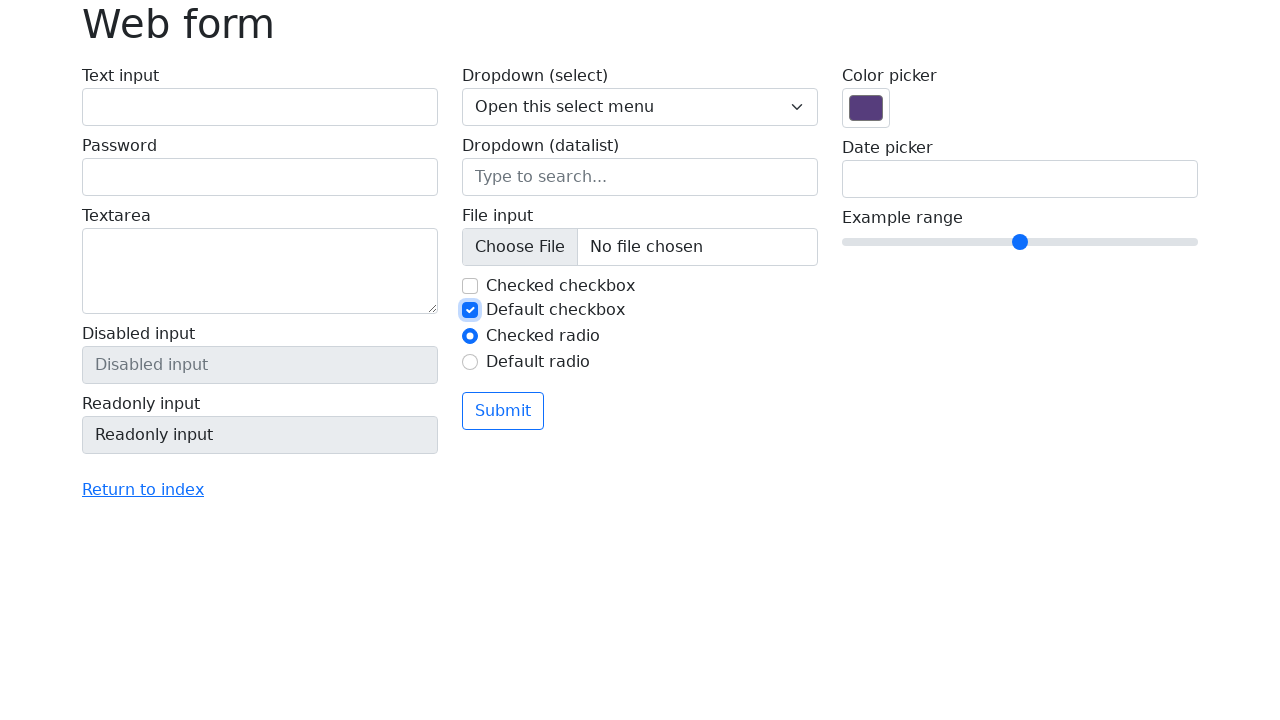

Verified checkbox 1 state changed from False to True
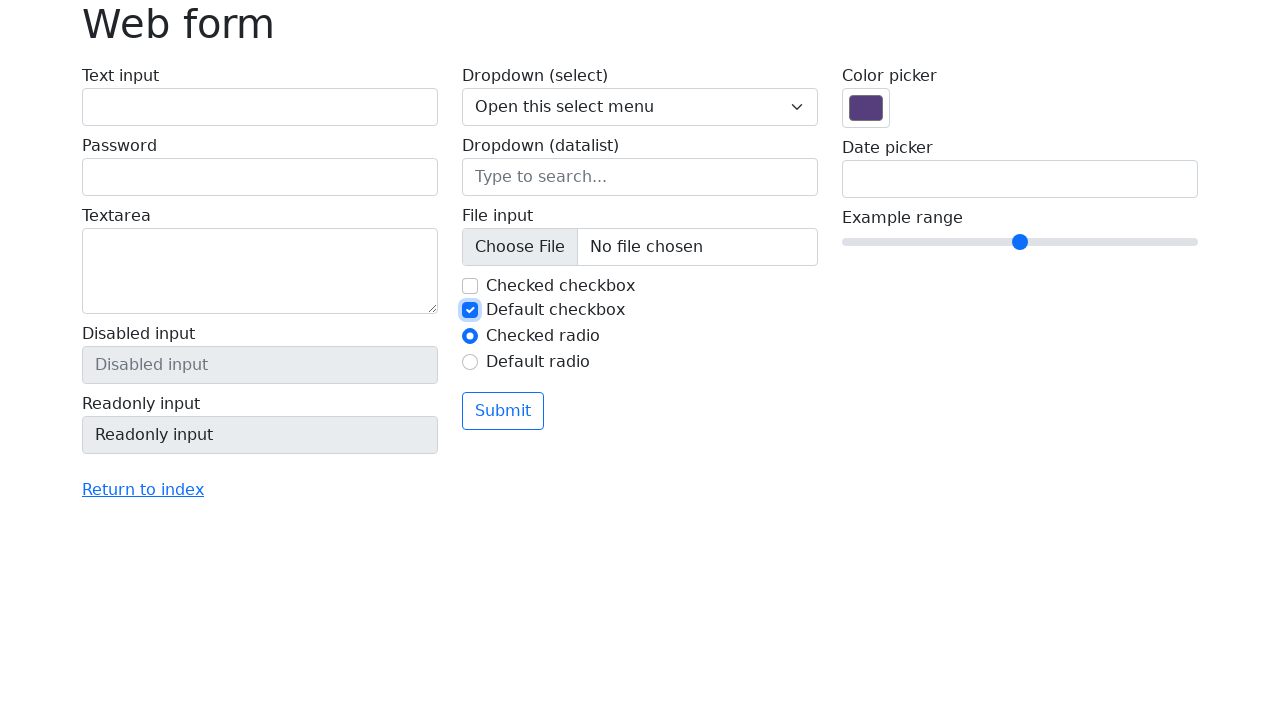

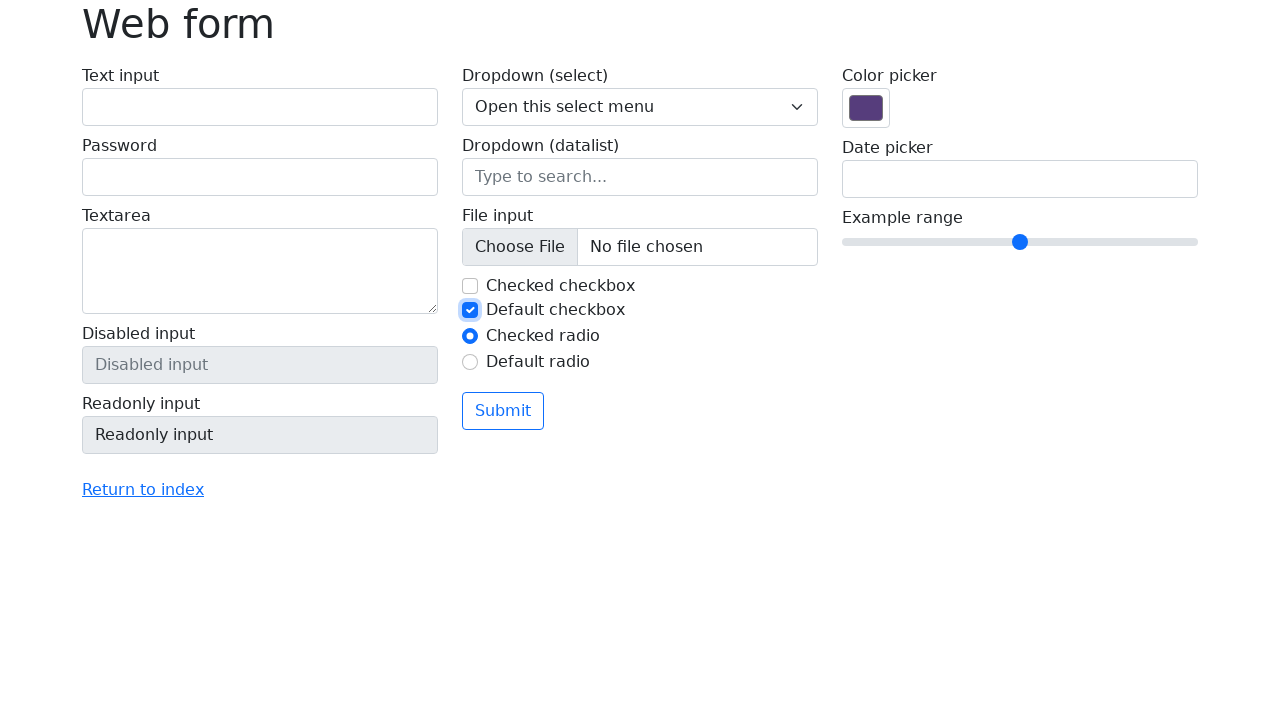